Tests file download functionality by navigating to a file download page and clicking on a download link for a test cases document.

Starting URL: https://testcenter.techproeducation.com/index.php?page=file-download

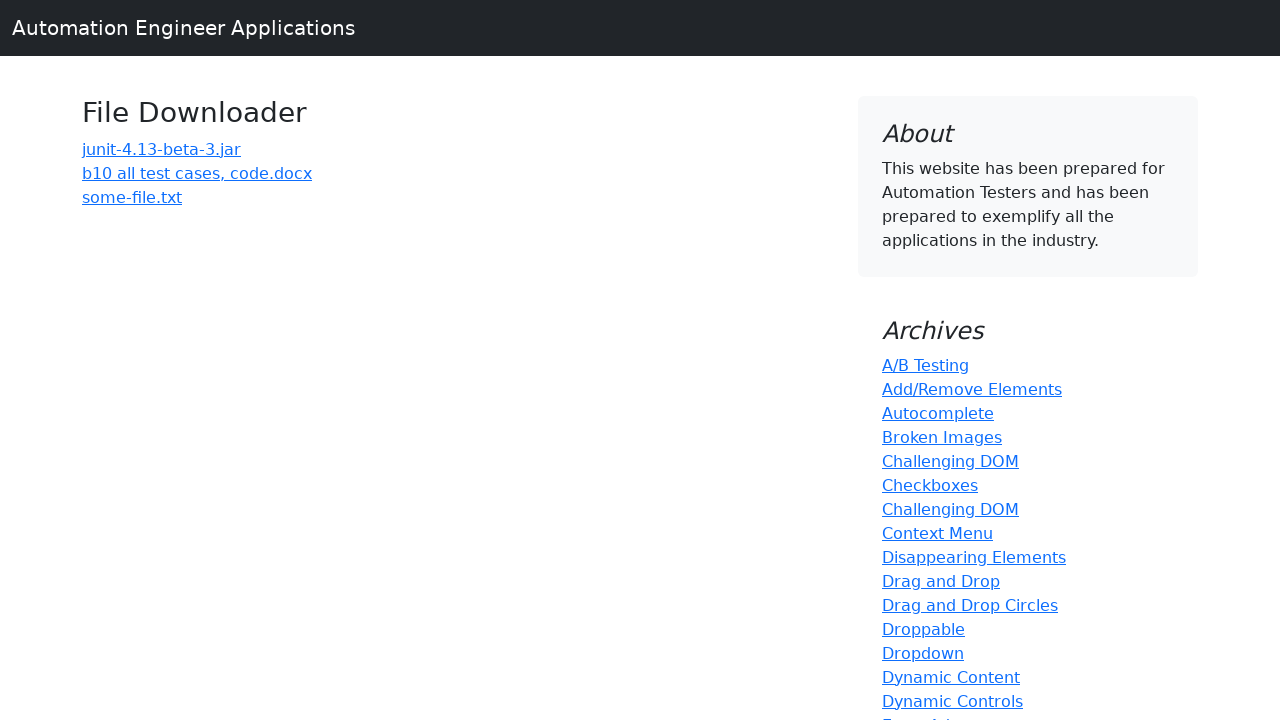

Navigated to file download page
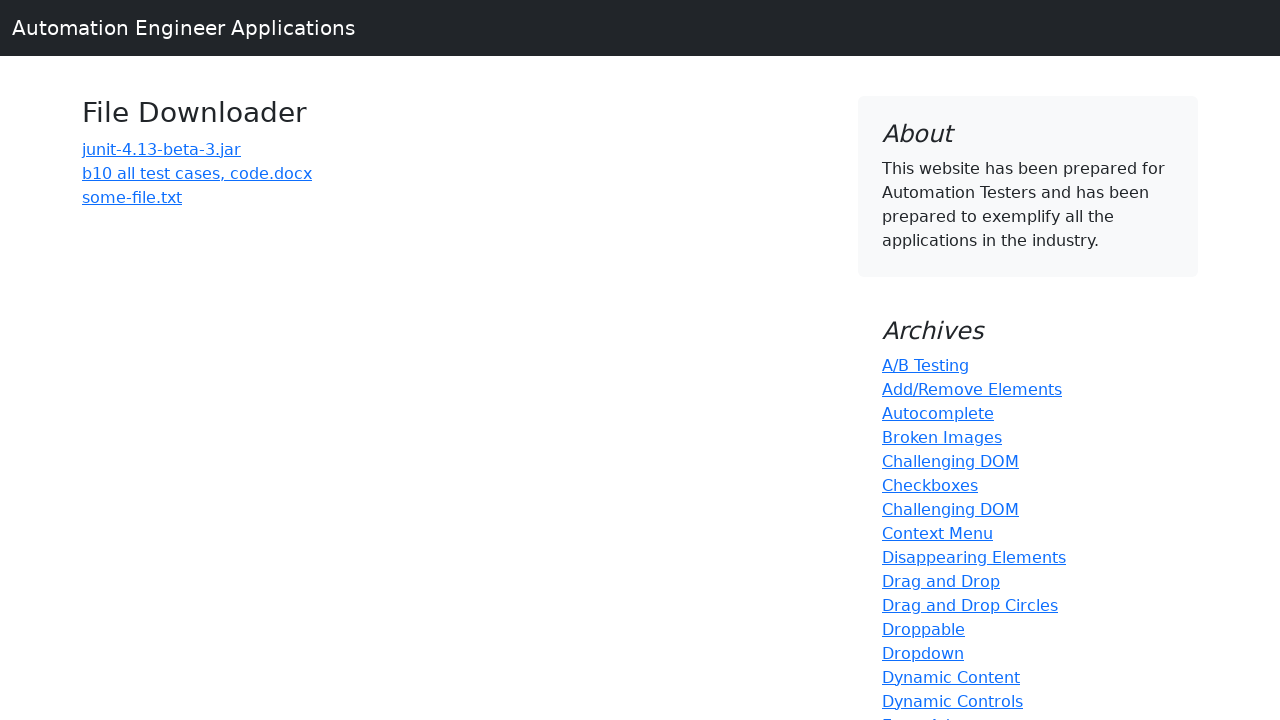

Clicked download link for 'b10 all test cases' document at (197, 173) on a:has-text('b10 all test cases')
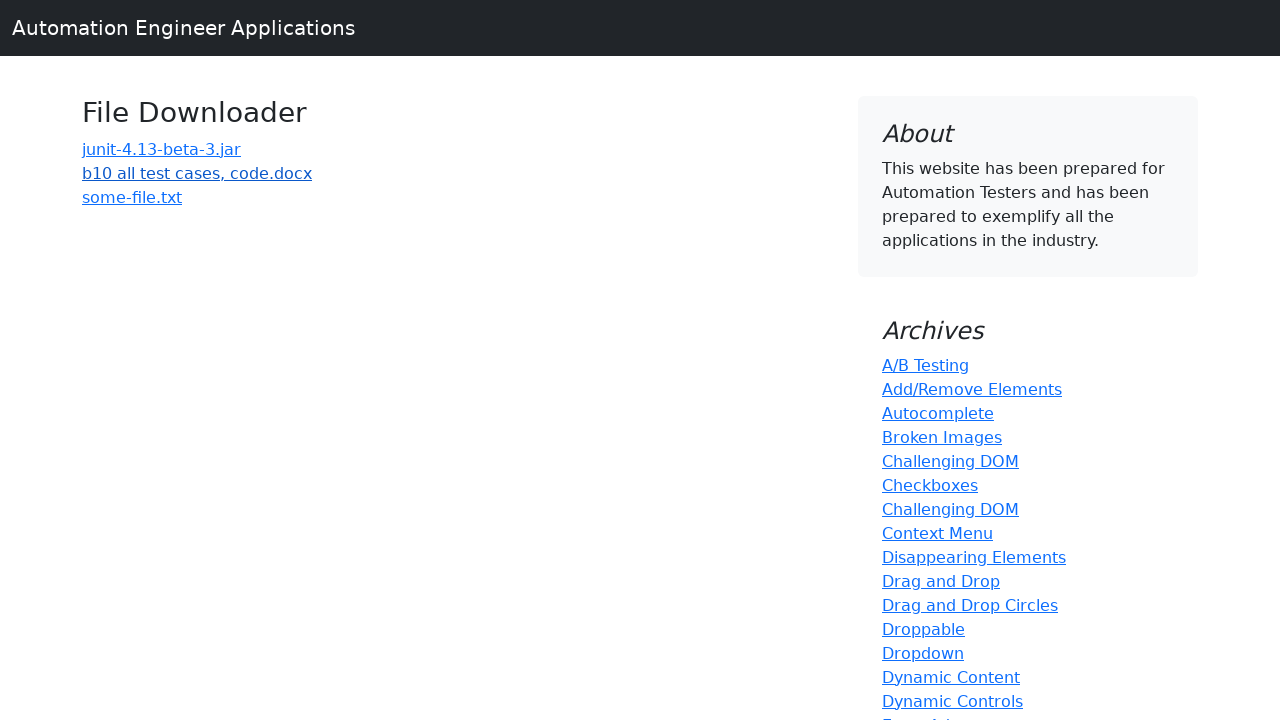

Waited 3 seconds for file download to initiate
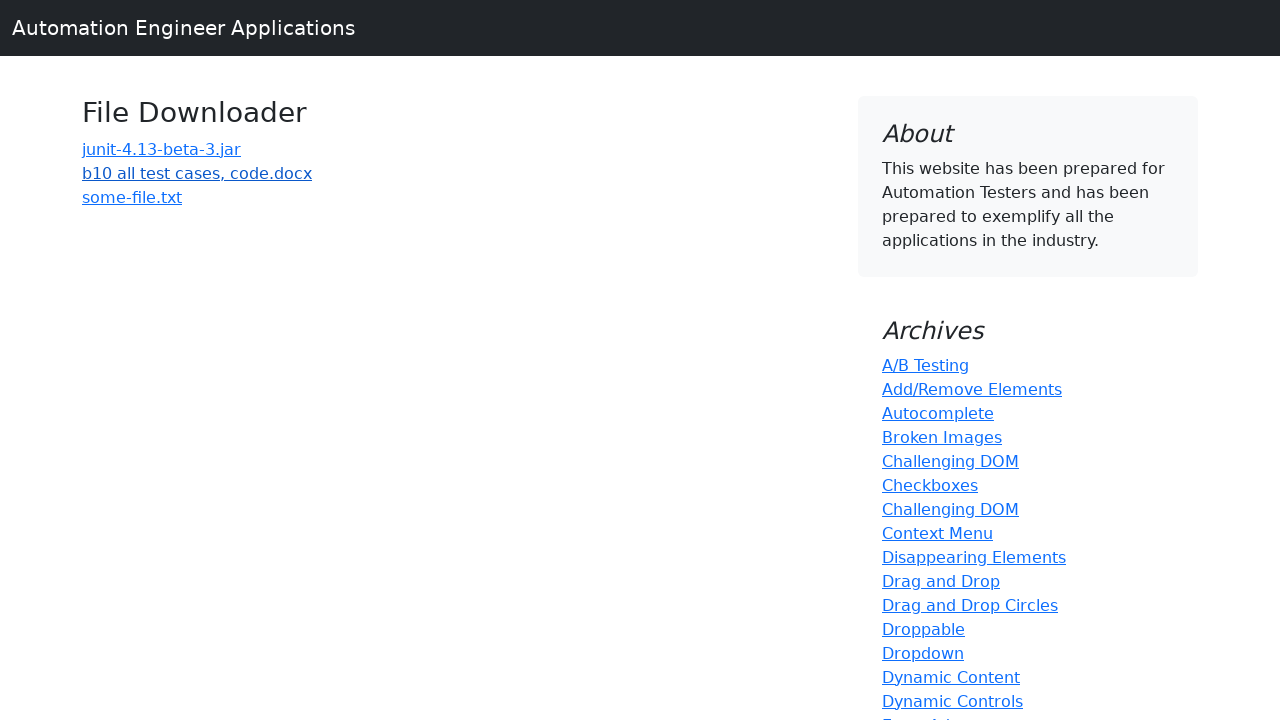

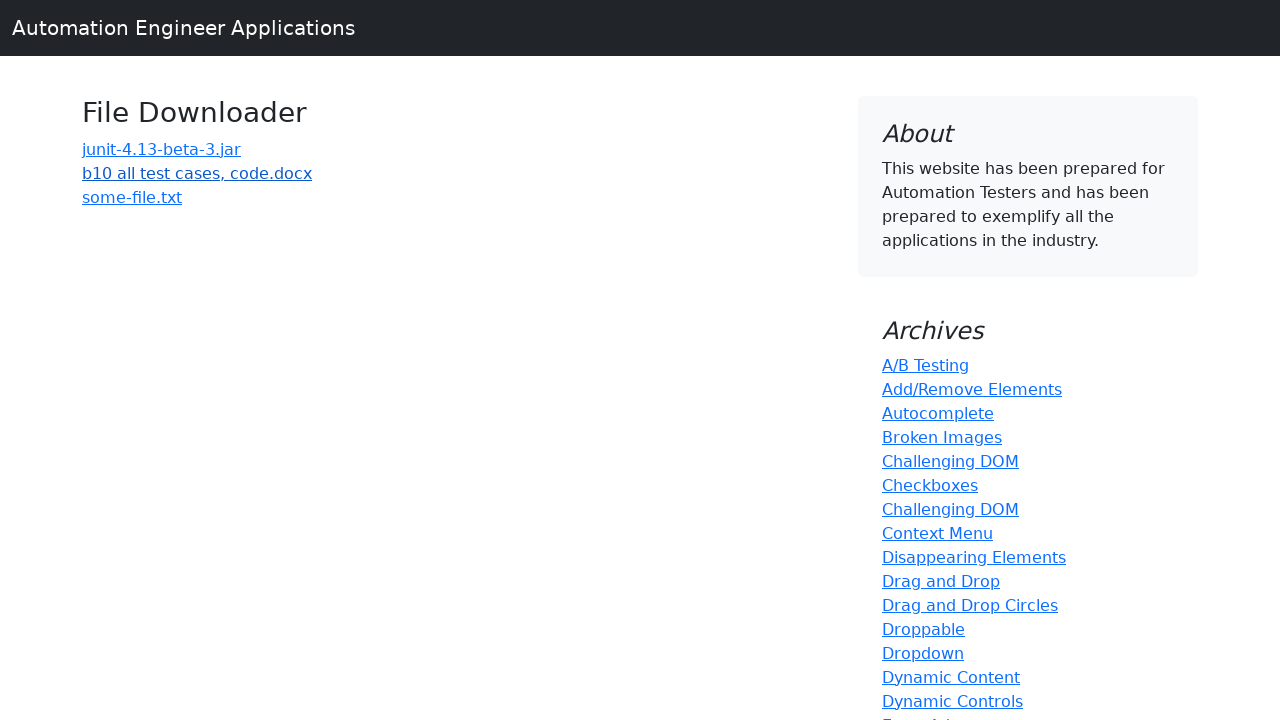